Tests mouse input events on an interactive element by performing left click, double click, and right click actions, then verifying the active state changes after each action.

Starting URL: https://v1.training-support.net/selenium/input-events

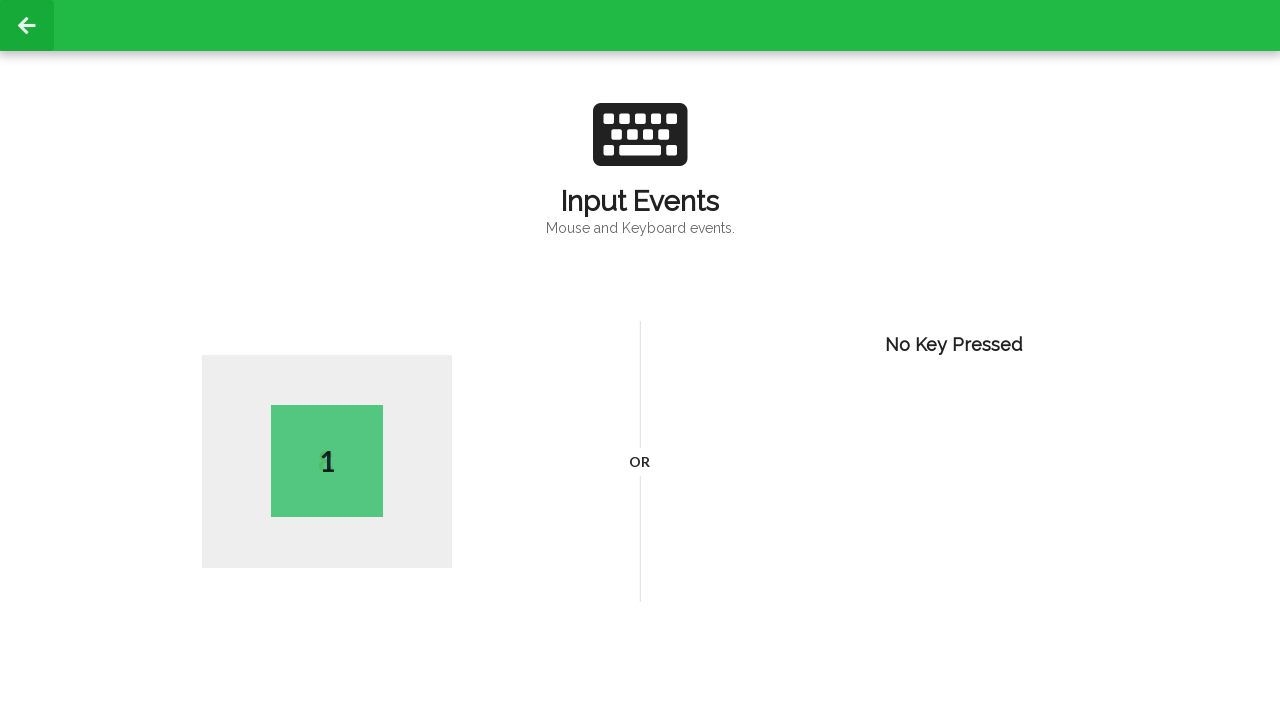

Performed left click on page body at (640, 360) on body
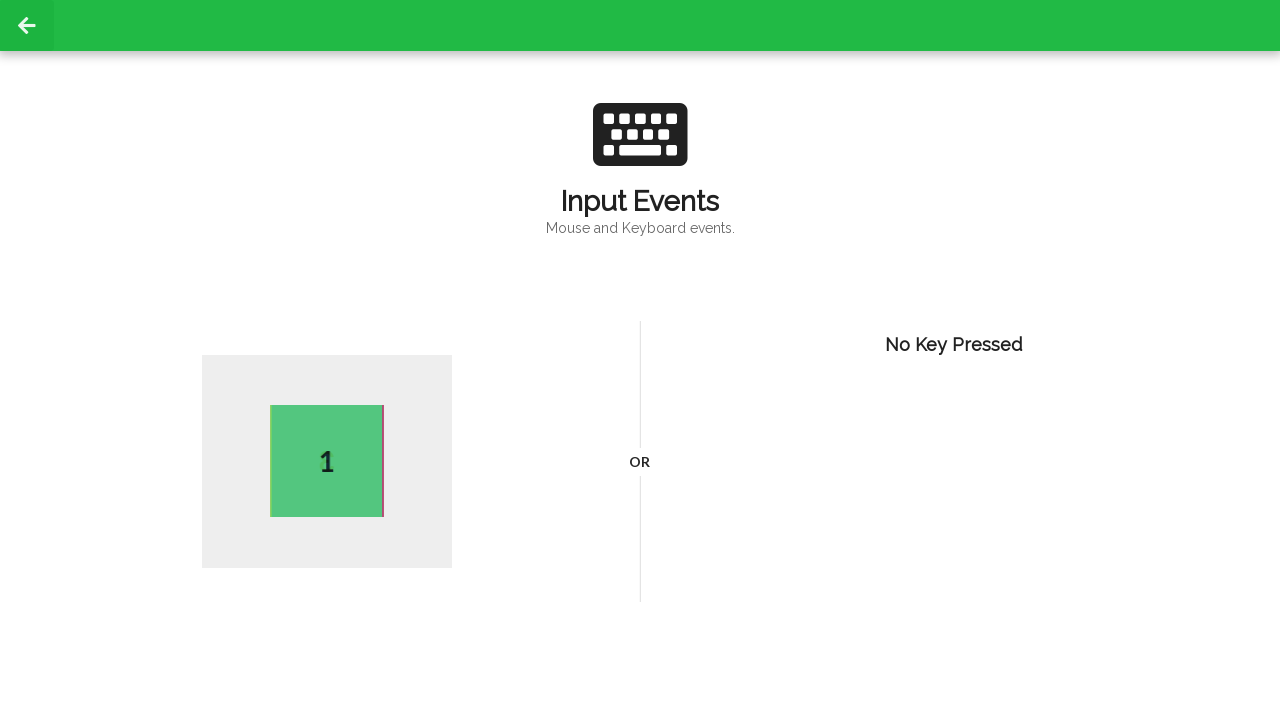

Active element appeared after left click
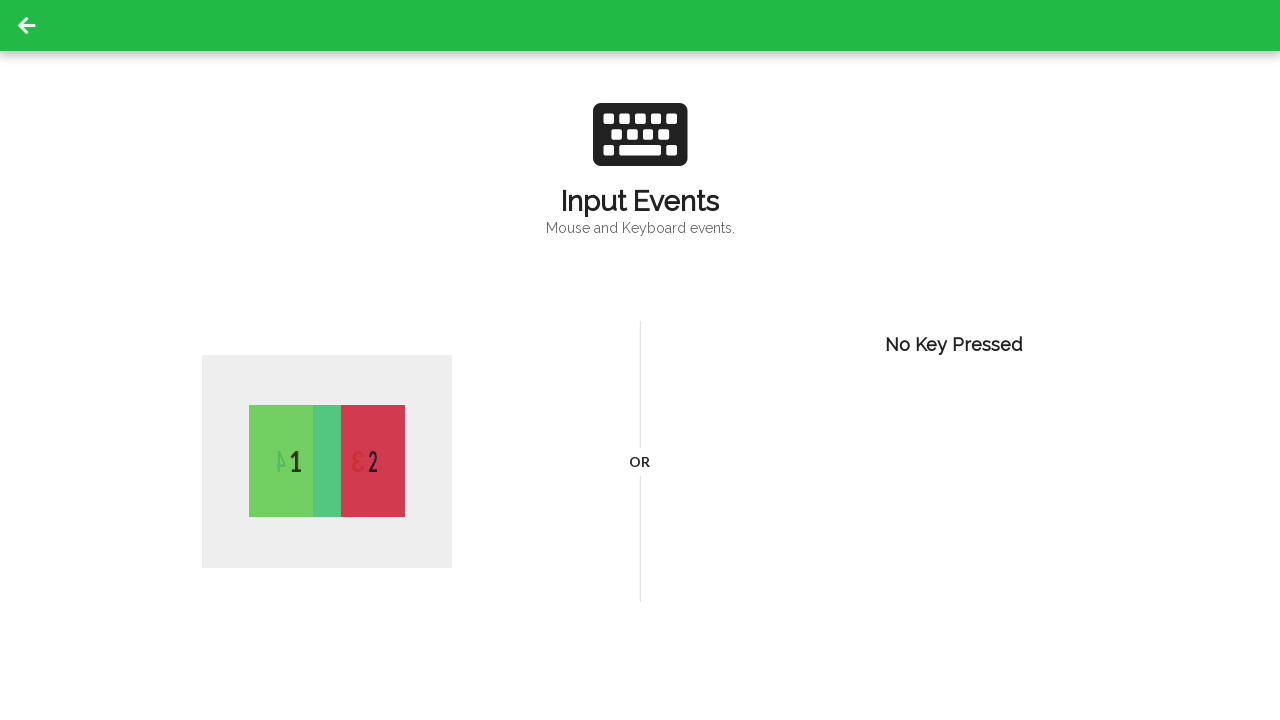

Performed double click on page body at (640, 360) on body
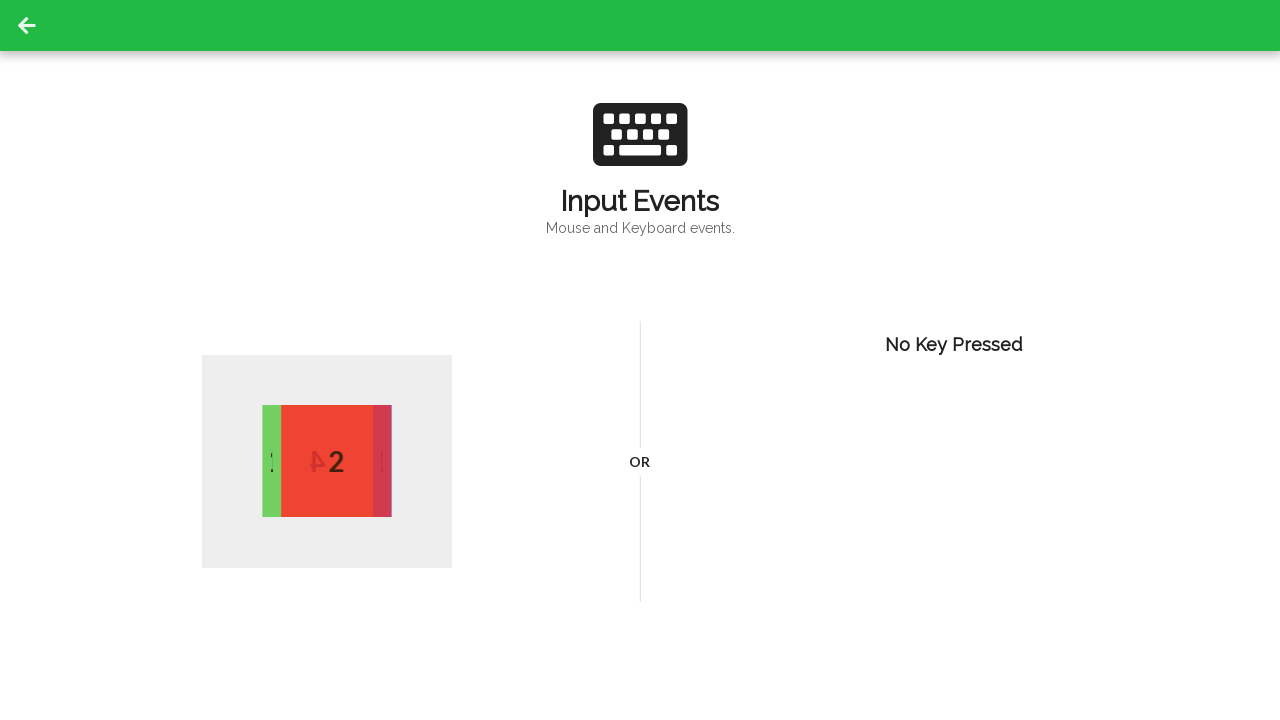

Active element updated after double click
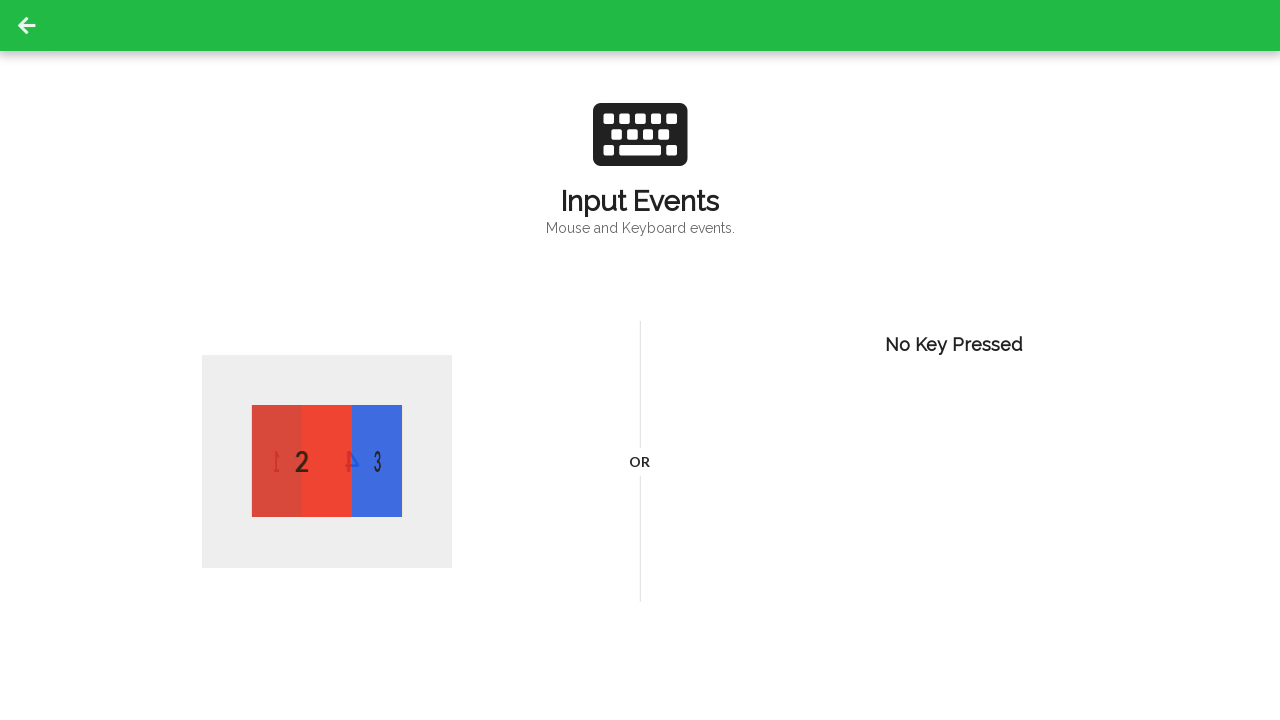

Performed right click on page body at (640, 360) on body
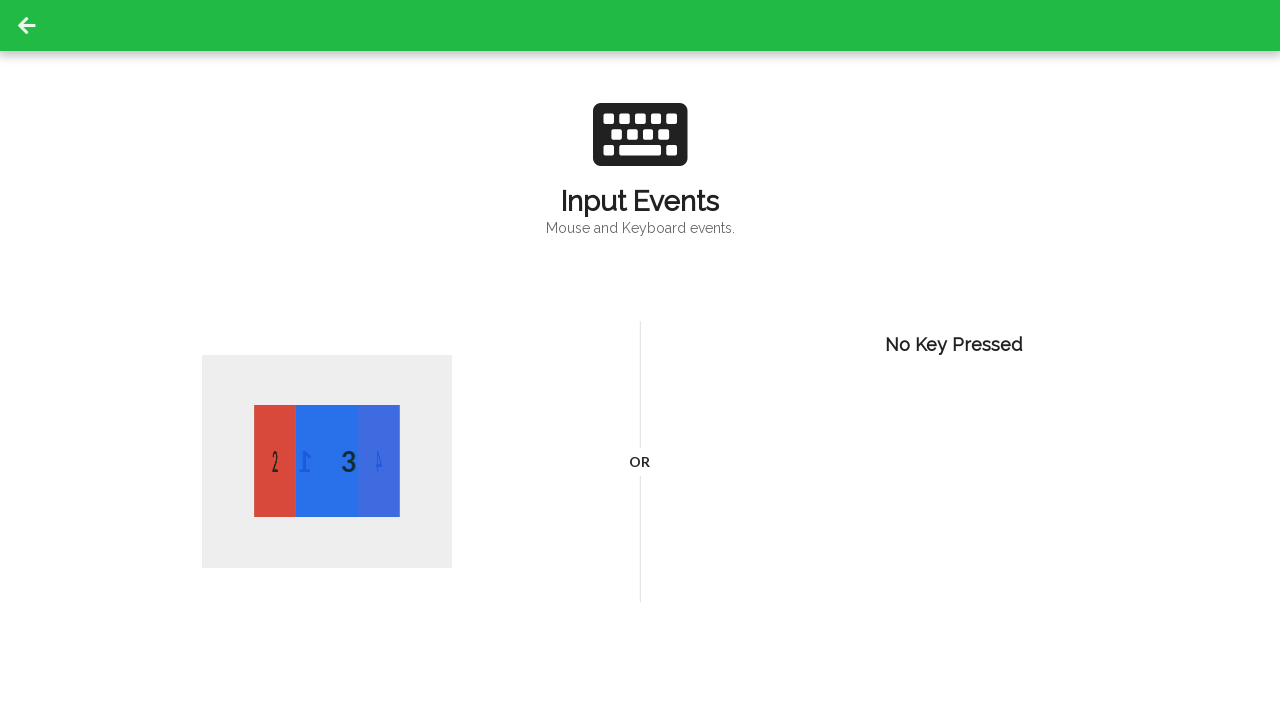

Active element updated after right click
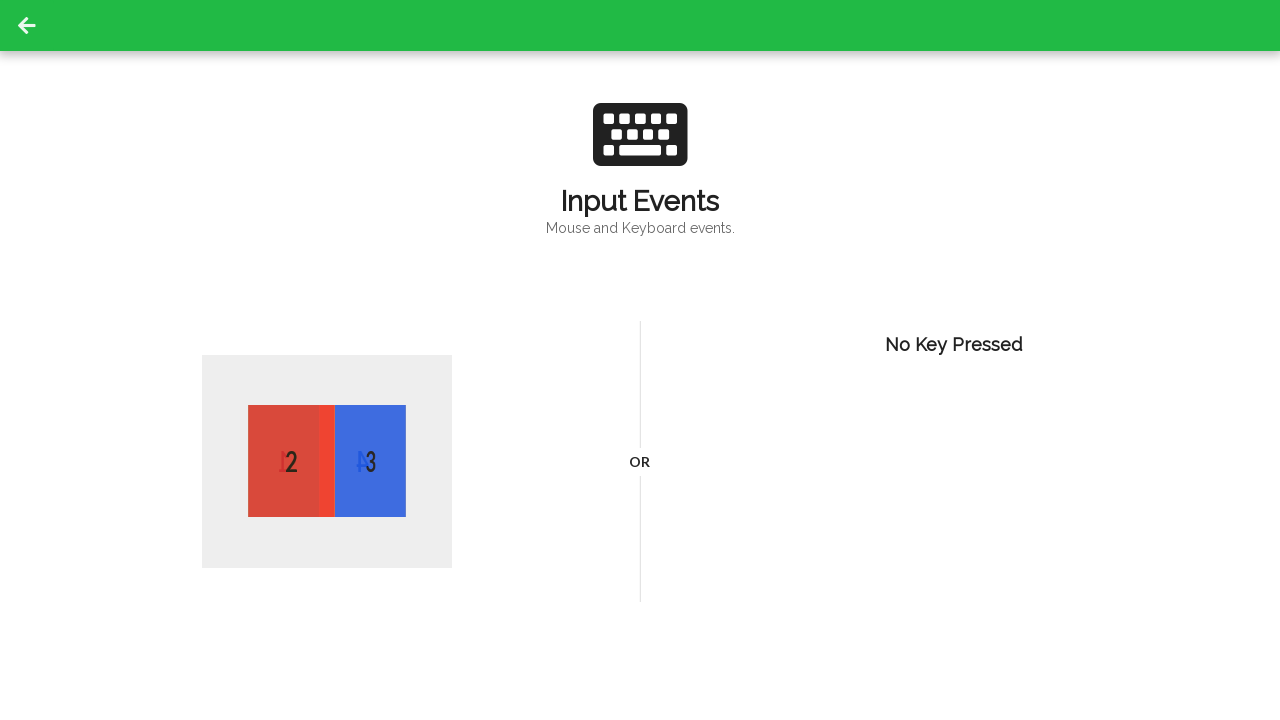

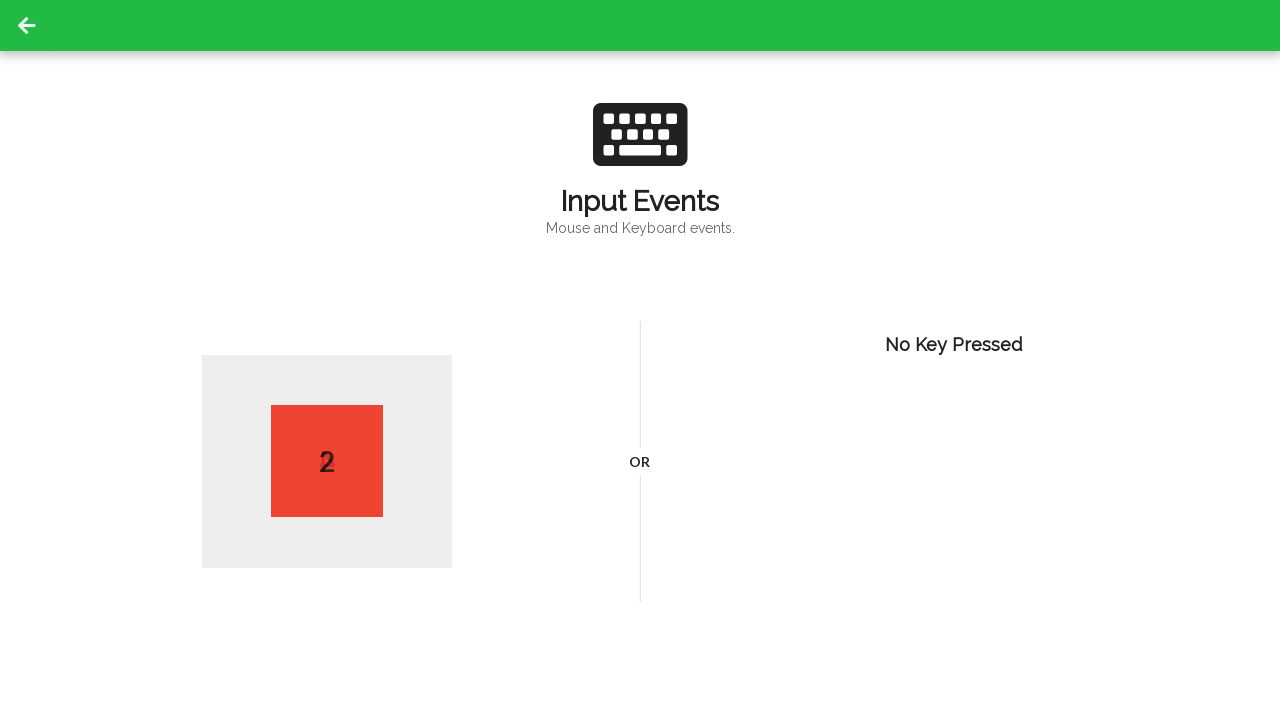